Tests that todo data persists after page reload

Starting URL: https://demo.playwright.dev/todomvc

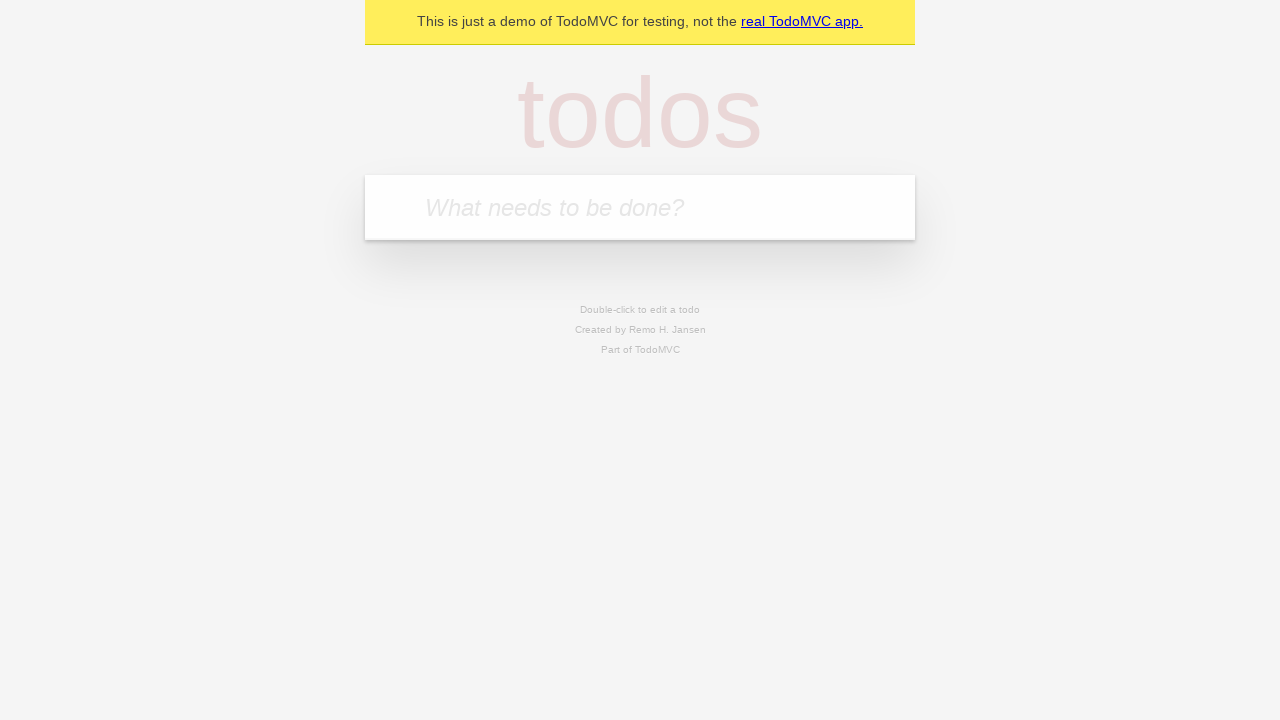

Located the todo input field
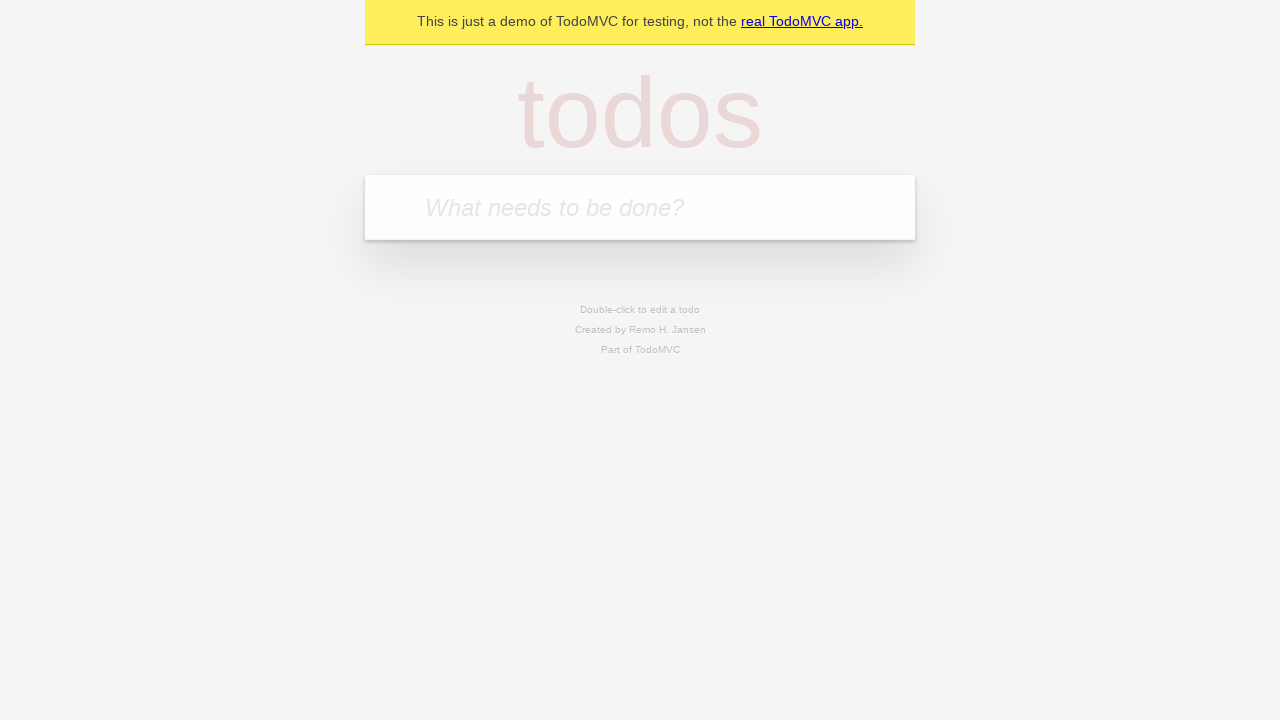

Filled first todo item with 'buy some cheese' on internal:attr=[placeholder="What needs to be done?"i]
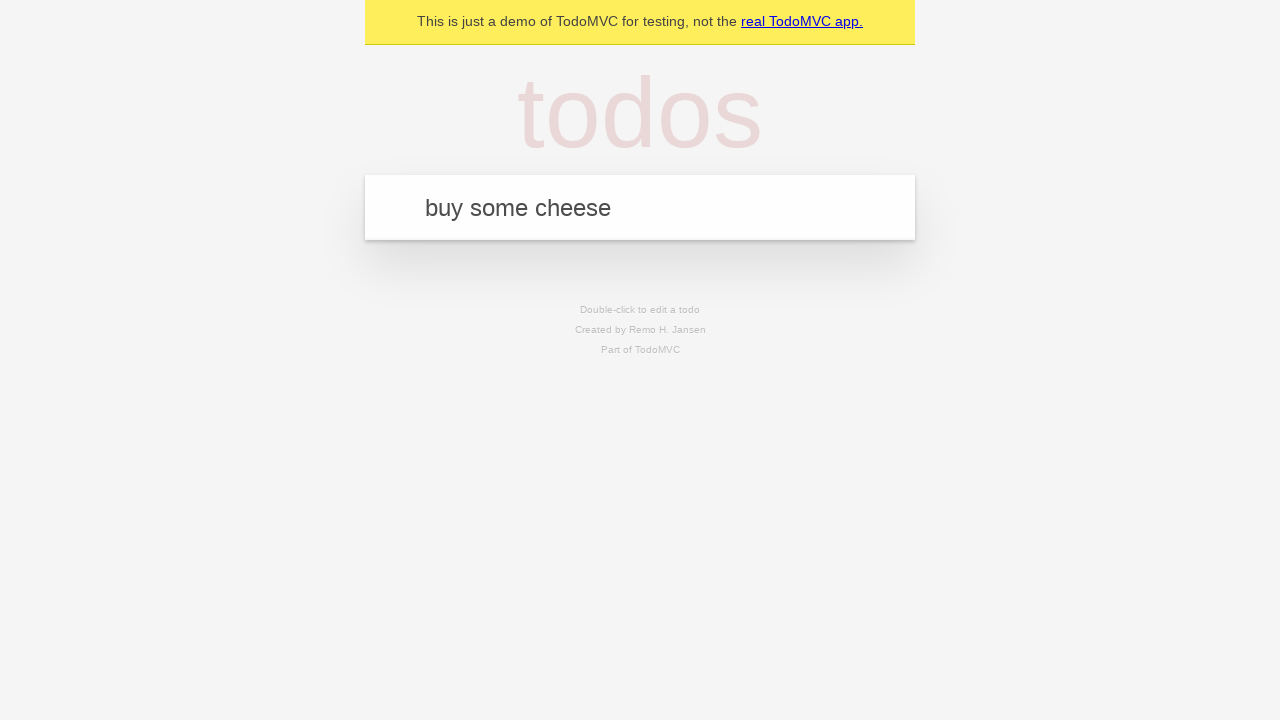

Pressed Enter to create first todo item on internal:attr=[placeholder="What needs to be done?"i]
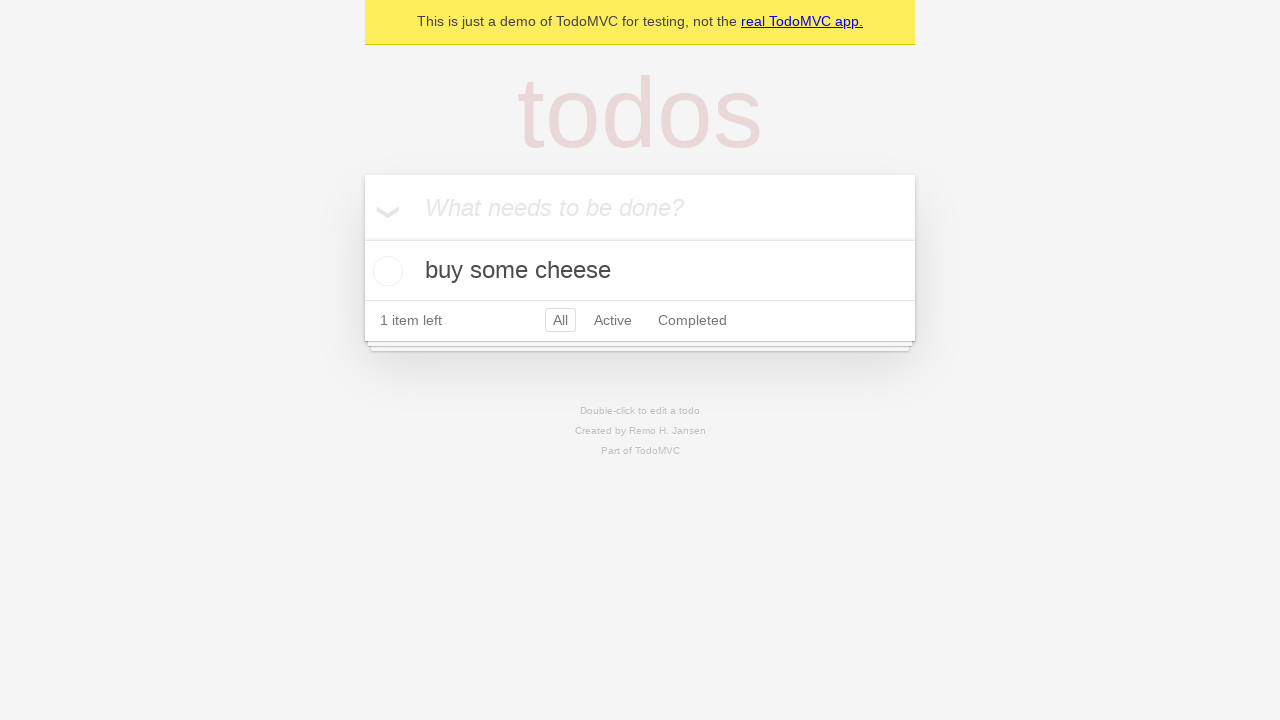

Filled second todo item with 'feed the cat' on internal:attr=[placeholder="What needs to be done?"i]
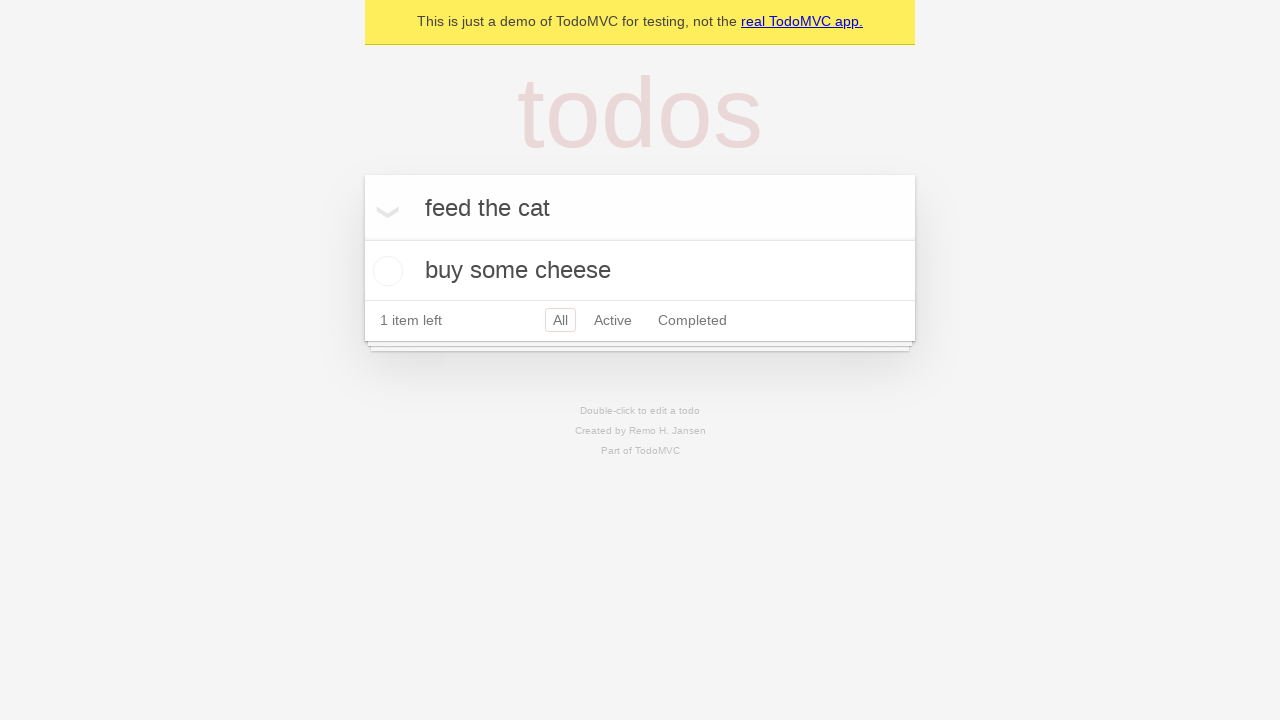

Pressed Enter to create second todo item on internal:attr=[placeholder="What needs to be done?"i]
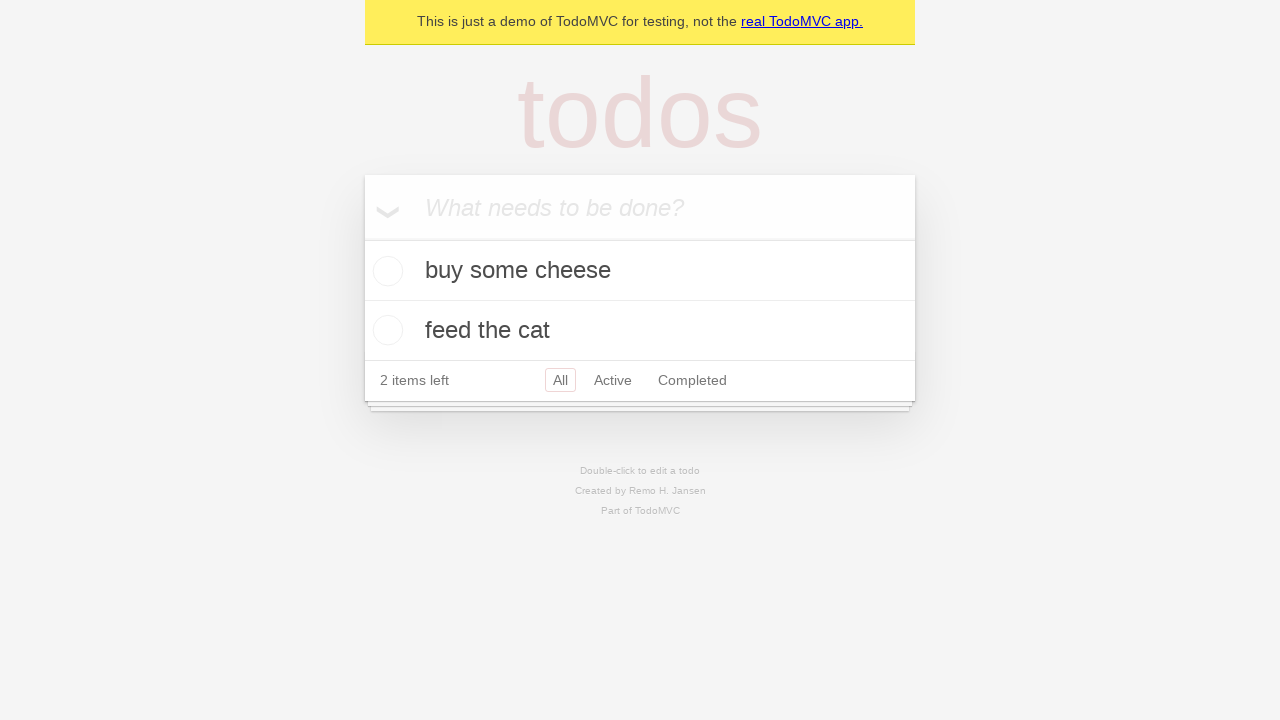

Located all todo items
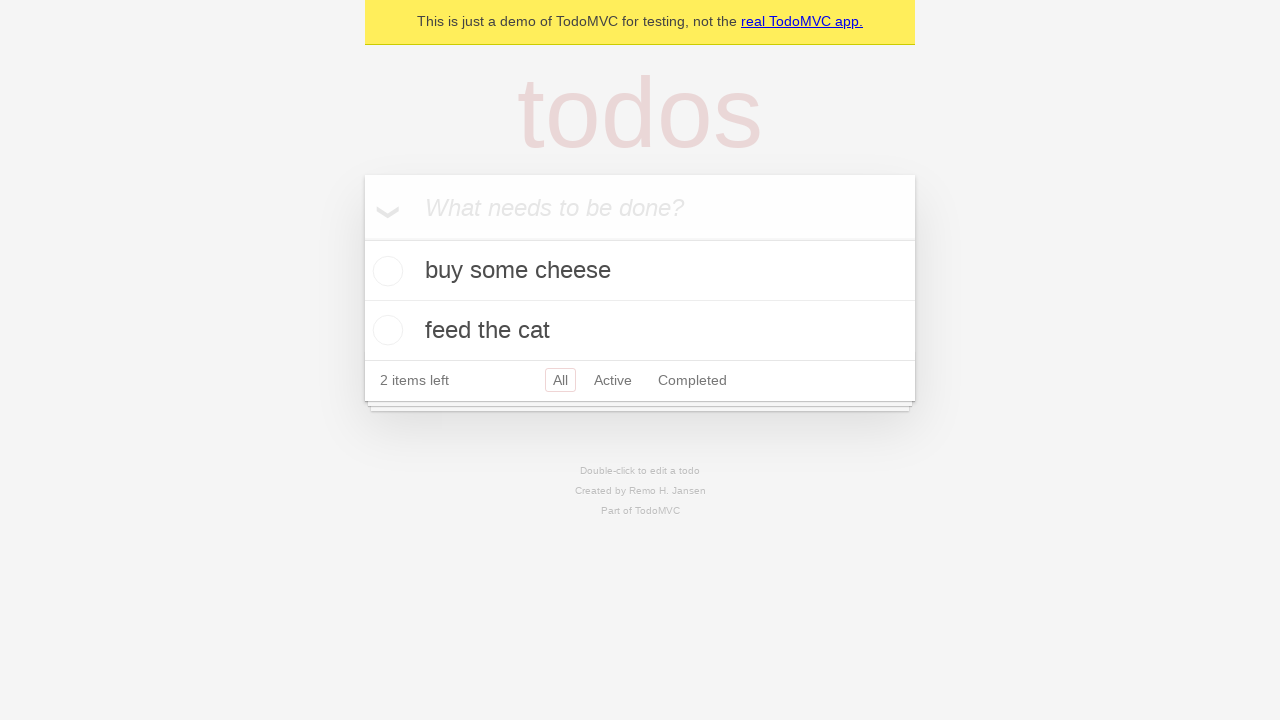

Located checkbox for first todo item
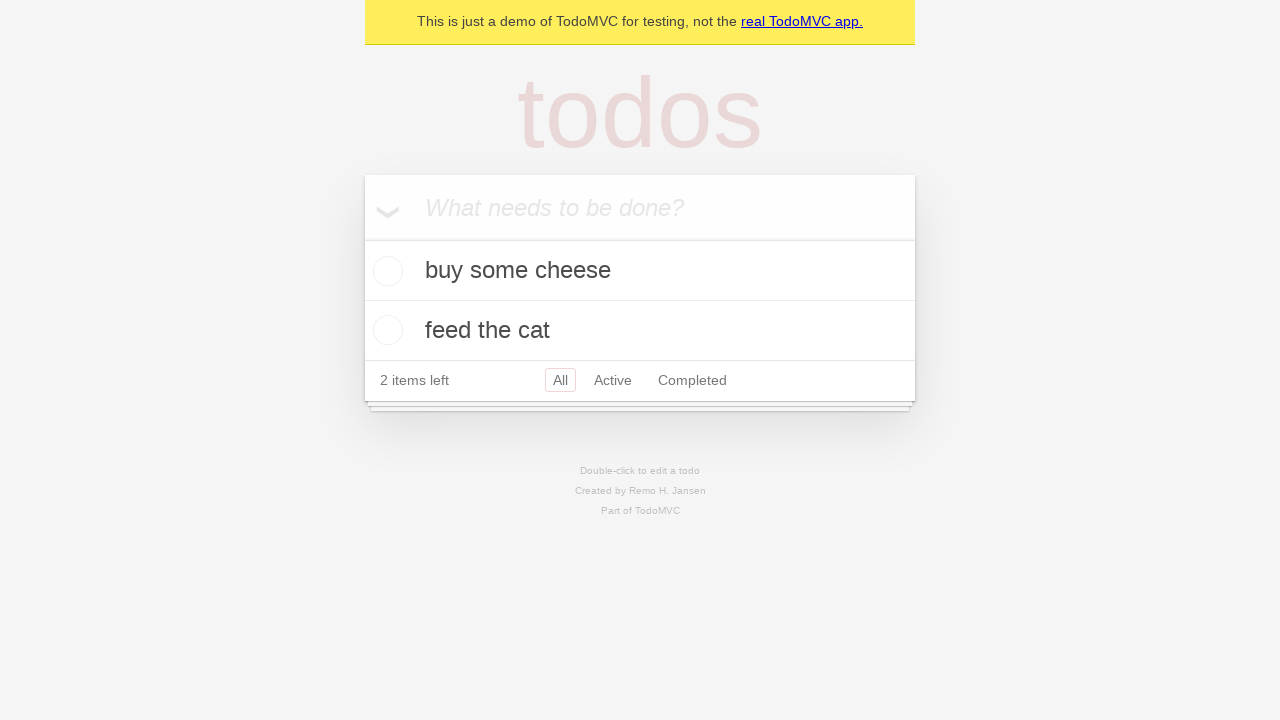

Checked the first todo item at (385, 271) on internal:testid=[data-testid="todo-item"s] >> nth=0 >> internal:role=checkbox
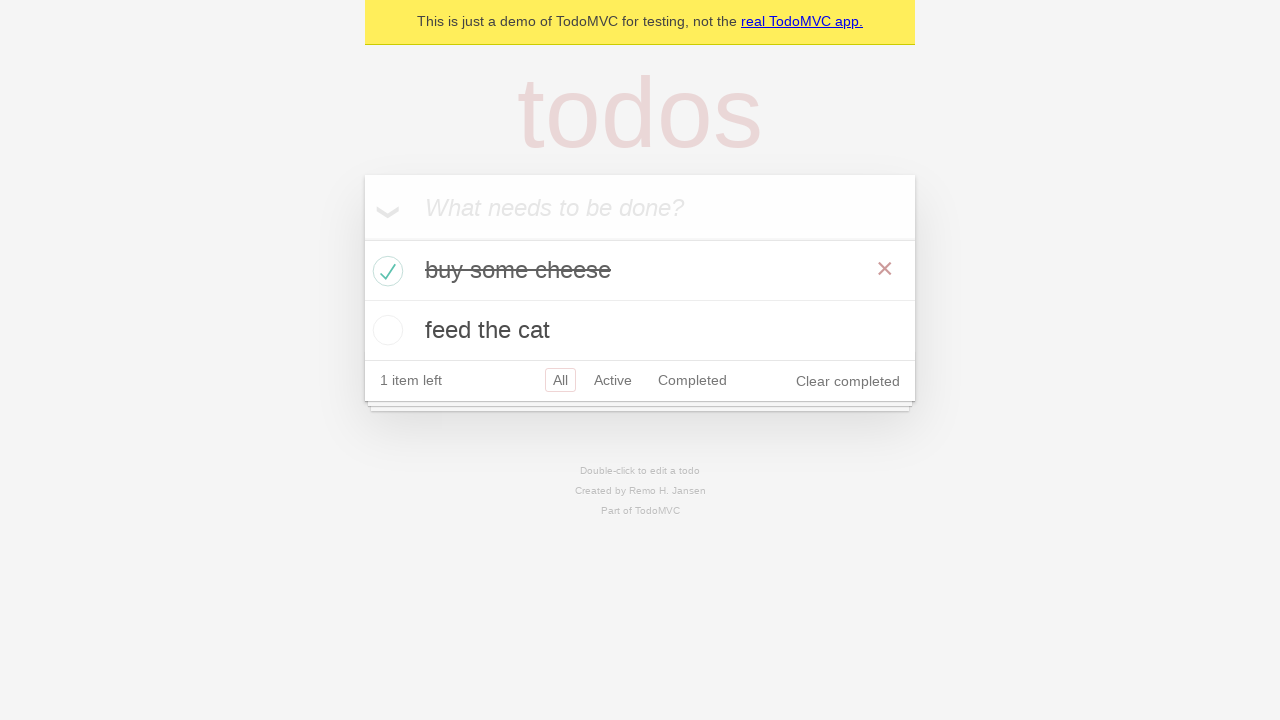

Reloaded the page to test data persistence
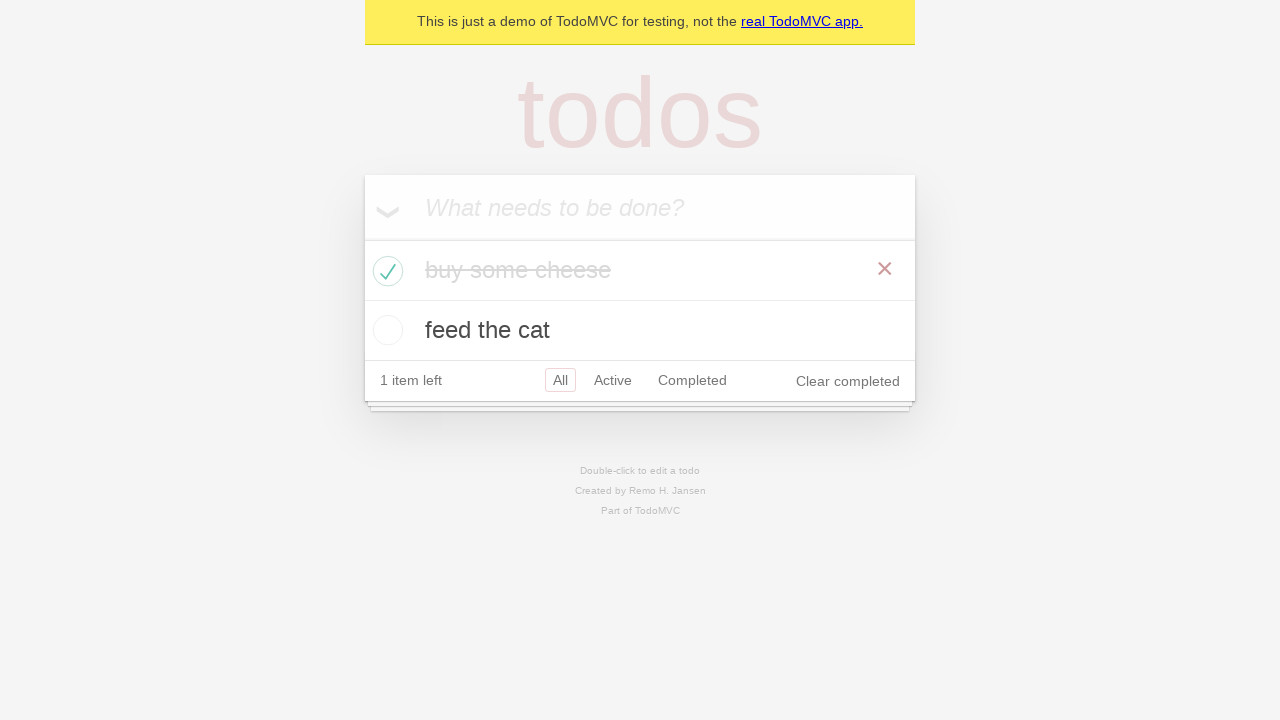

Waited for todo items to load after page reload
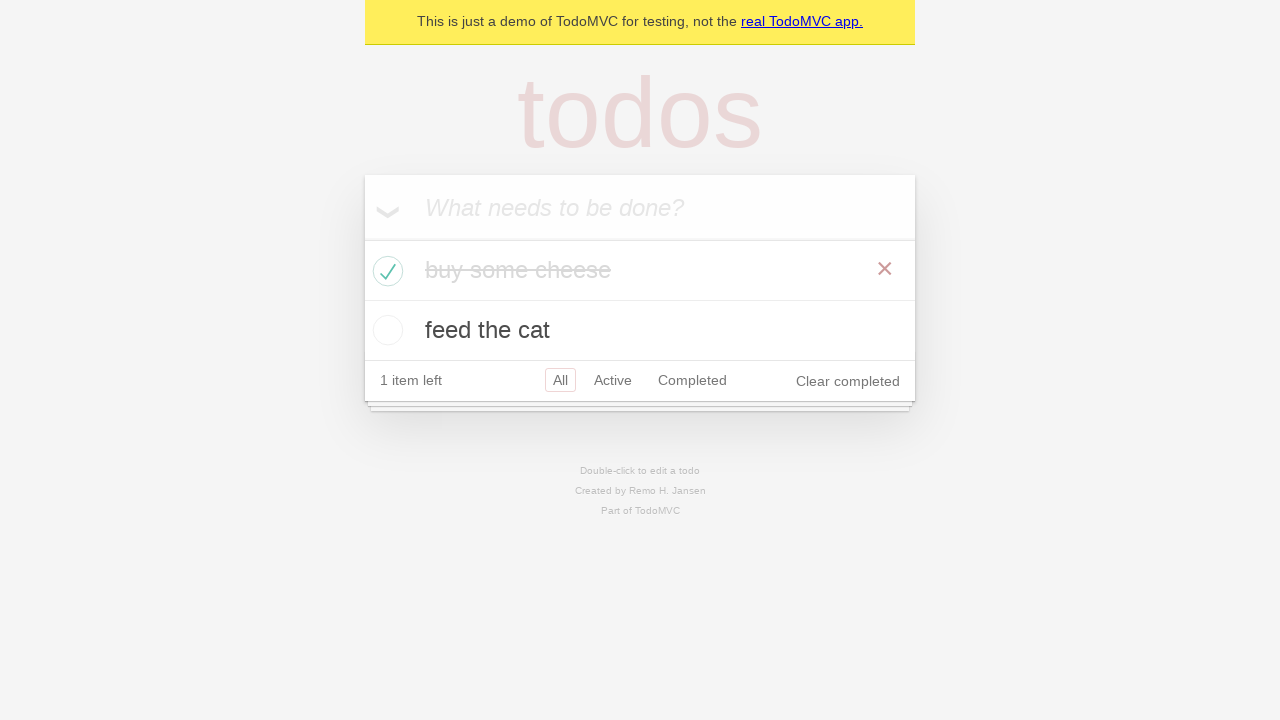

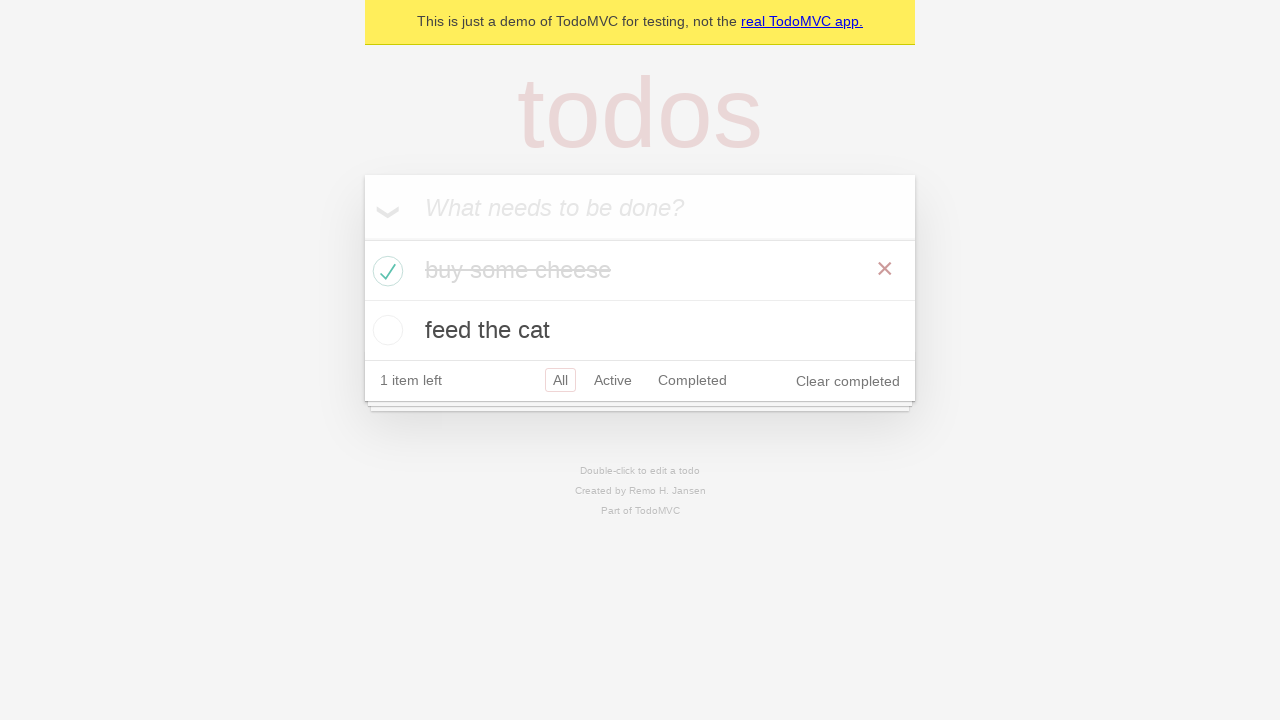